Tests login failure with invalid usernames and verifies error message appears

Starting URL: https://www.saucedemo.com/

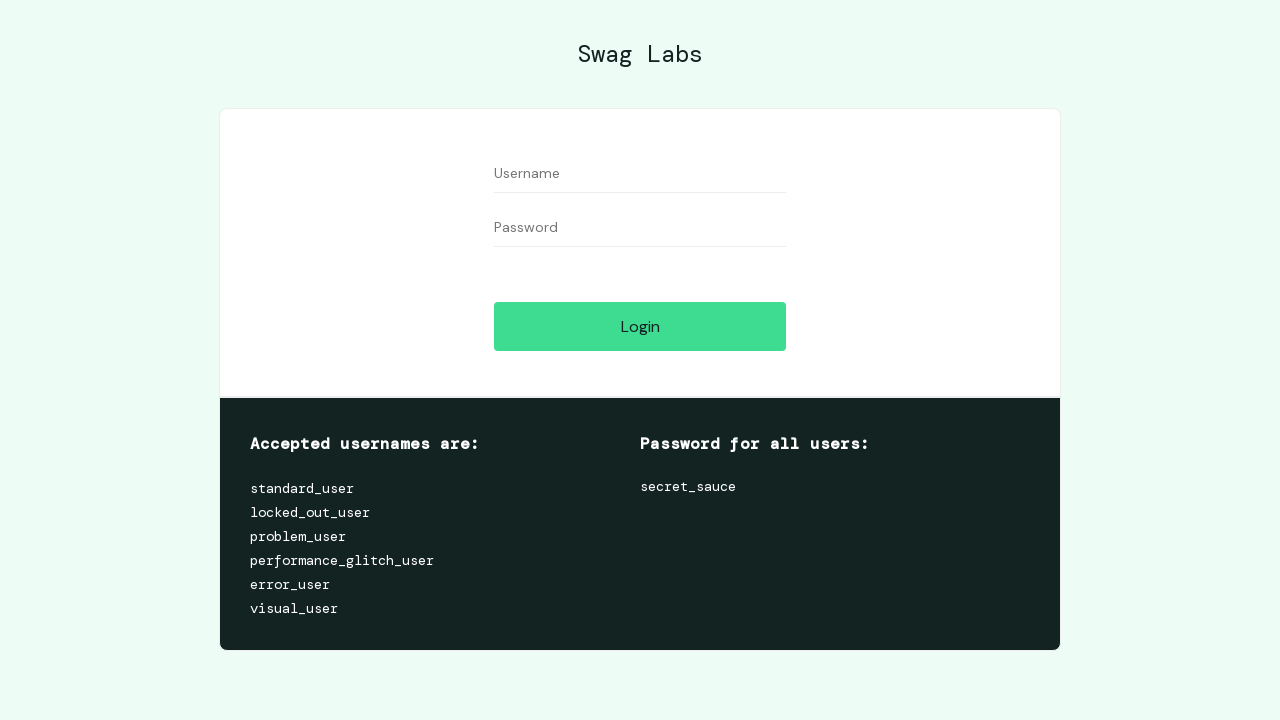

Cleared username field on #user-name
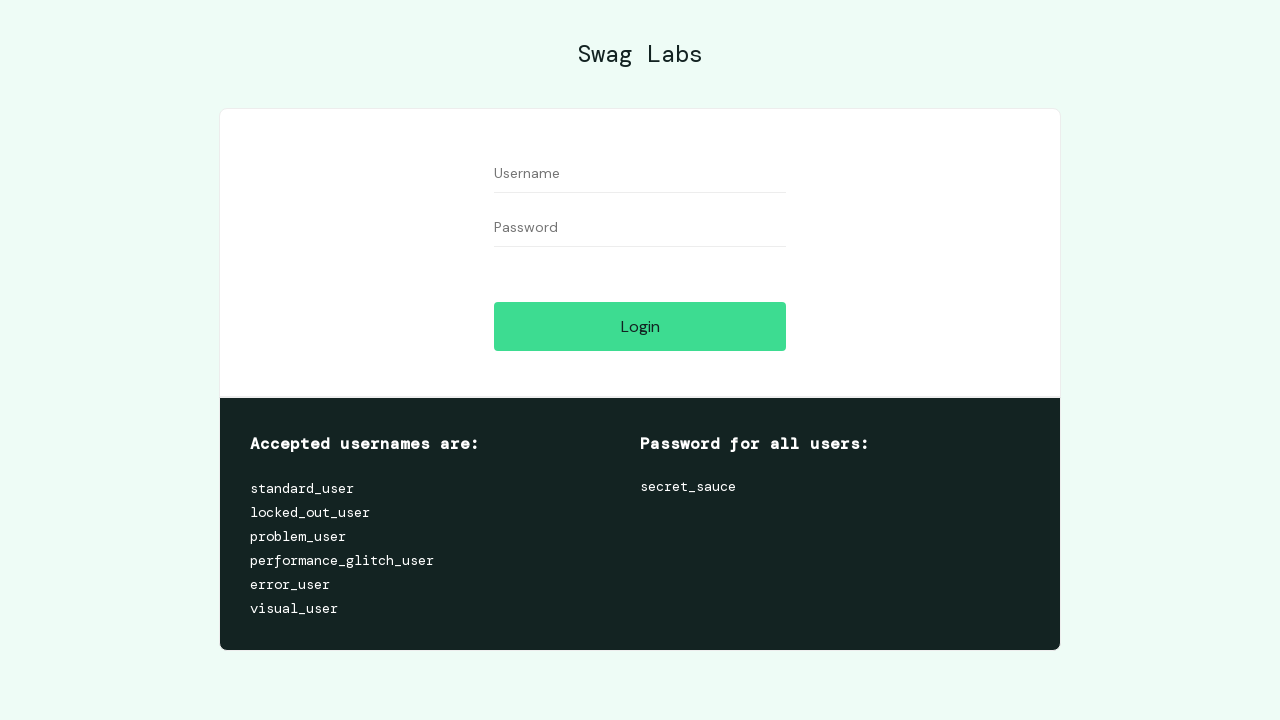

Cleared password field on #password
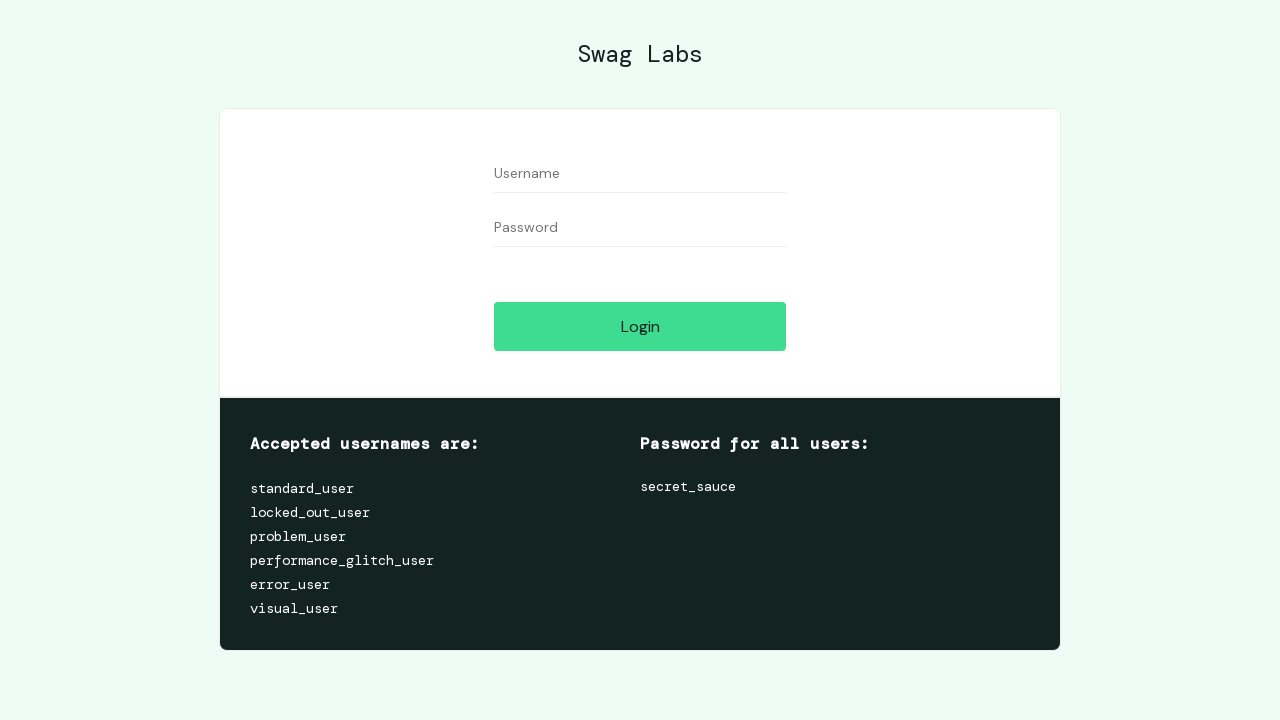

Filled username field with 'invalid_user' on #user-name
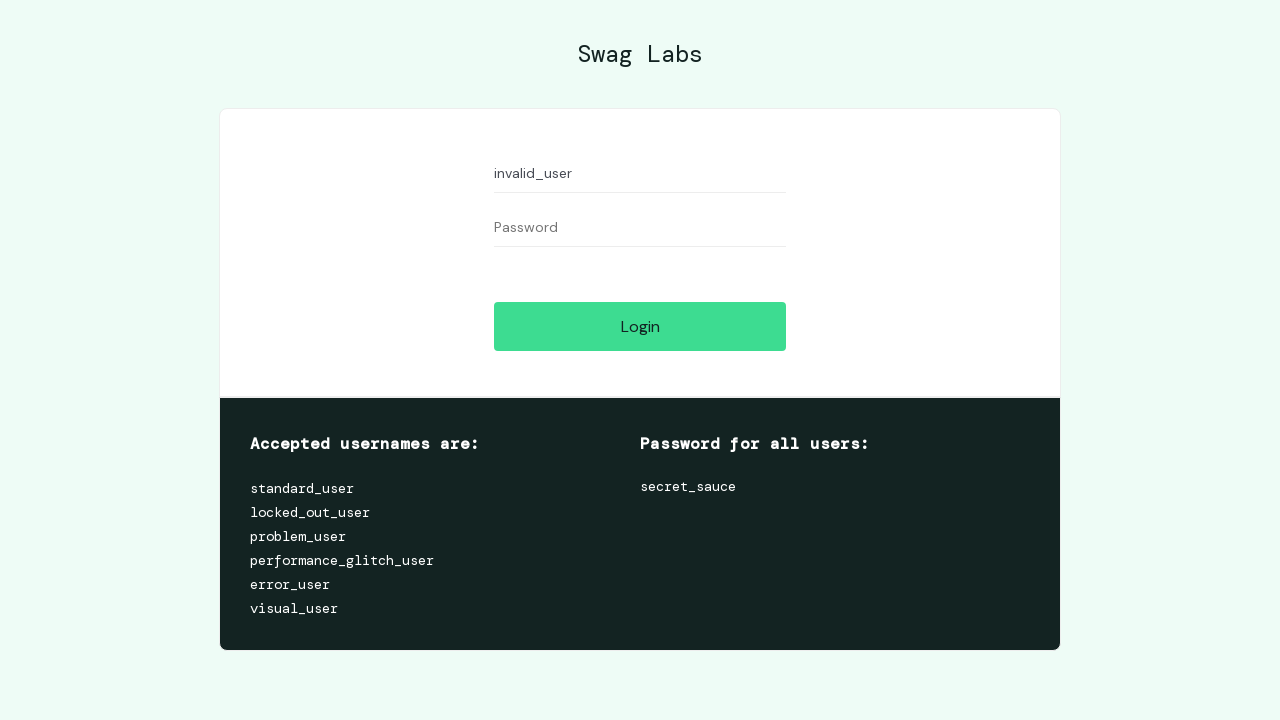

Filled password field with valid password on #password
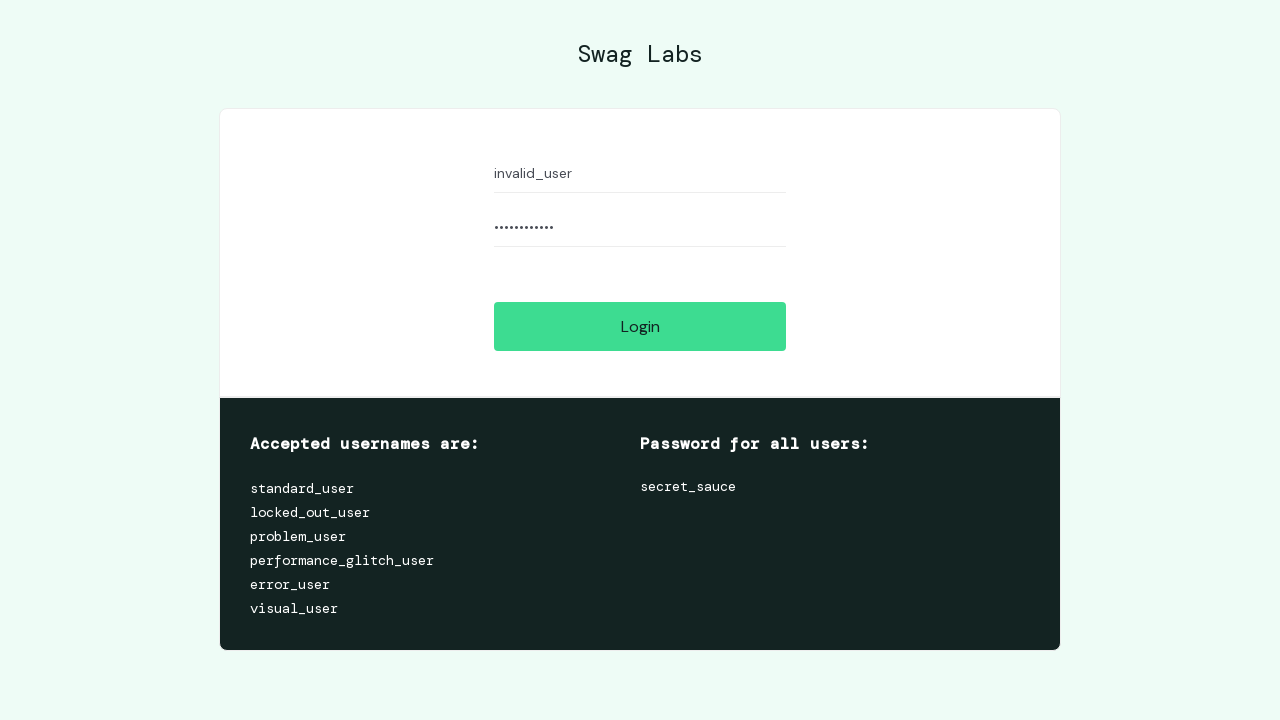

Clicked login button with invalid username at (640, 326) on #login-button
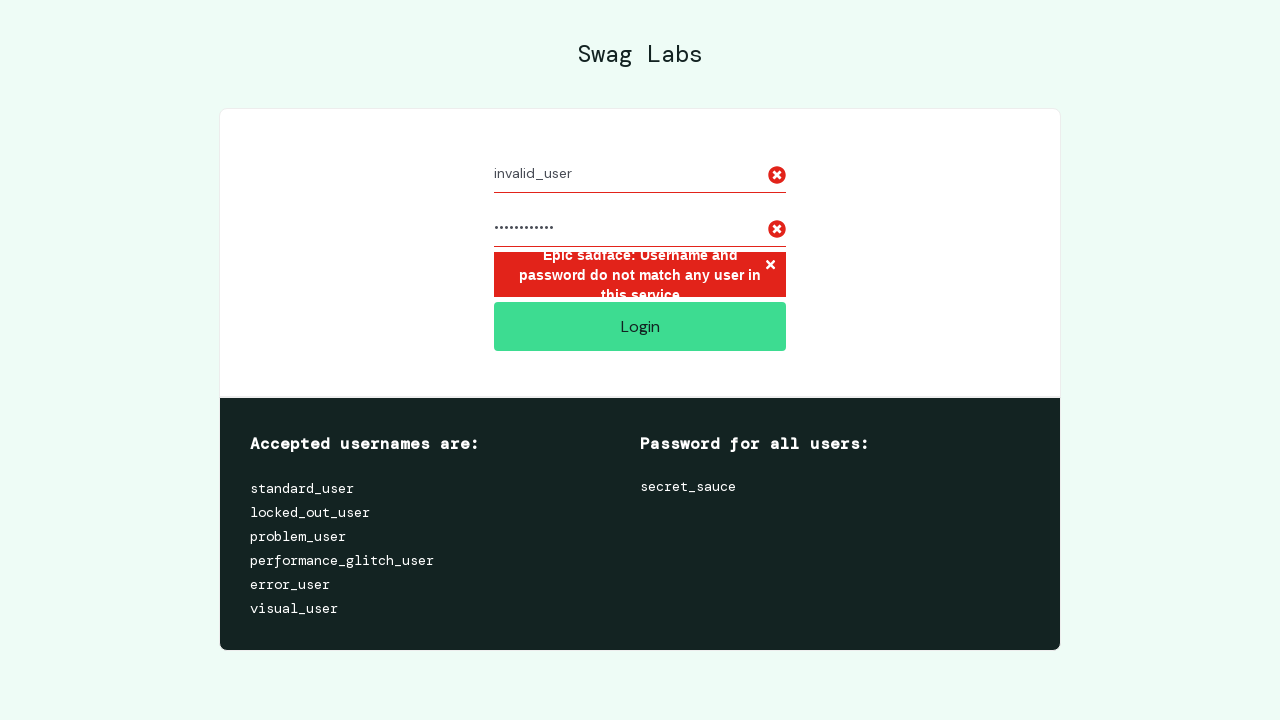

Error message appeared confirming login failed with invalid username
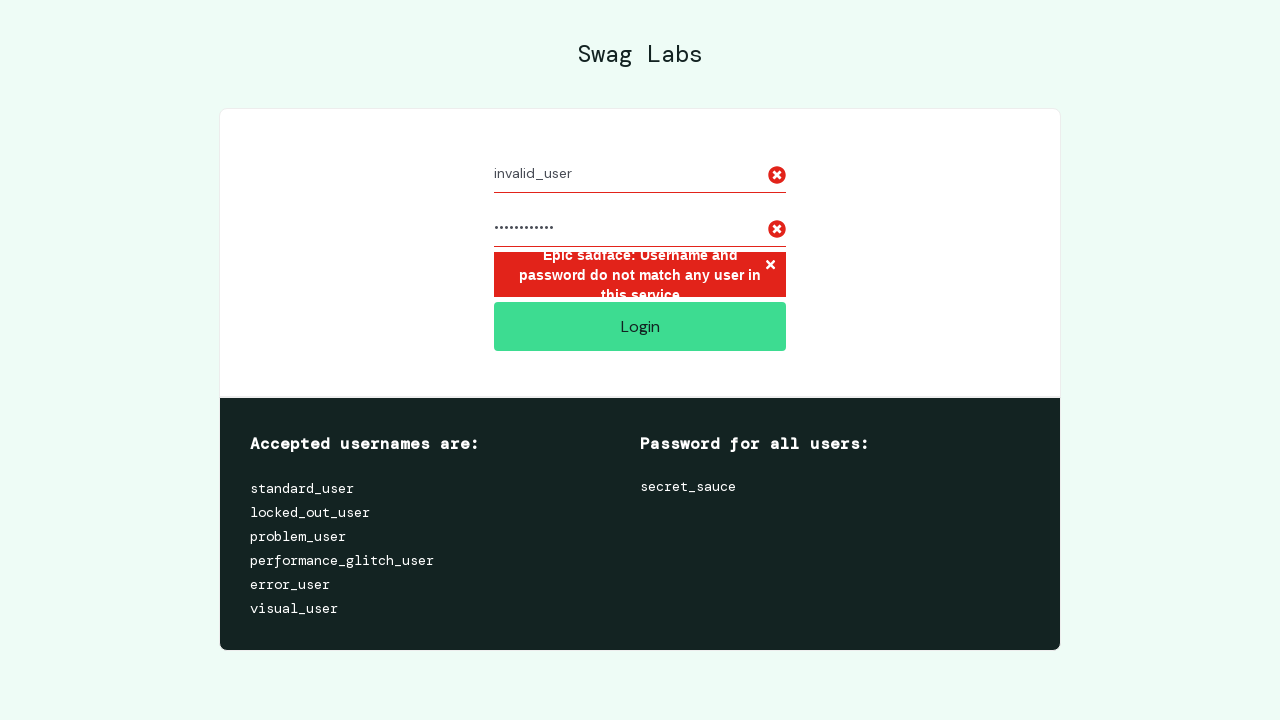

Cleared username field on #user-name
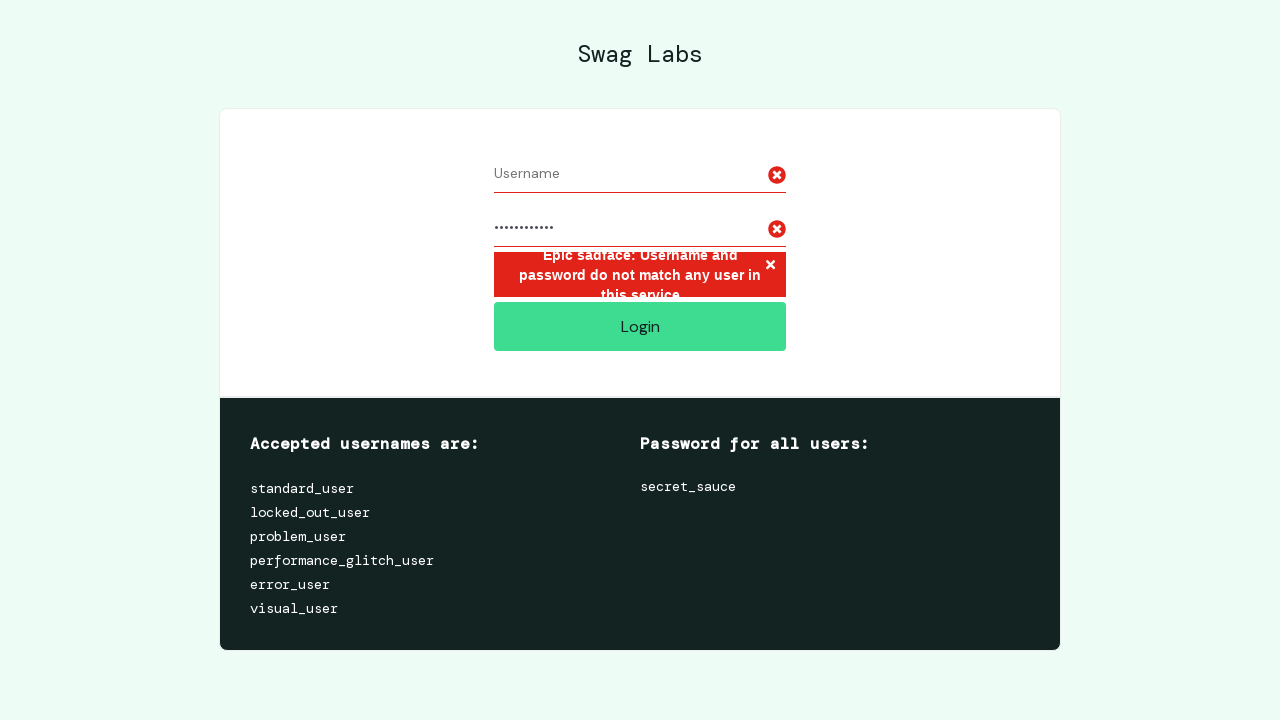

Cleared password field on #password
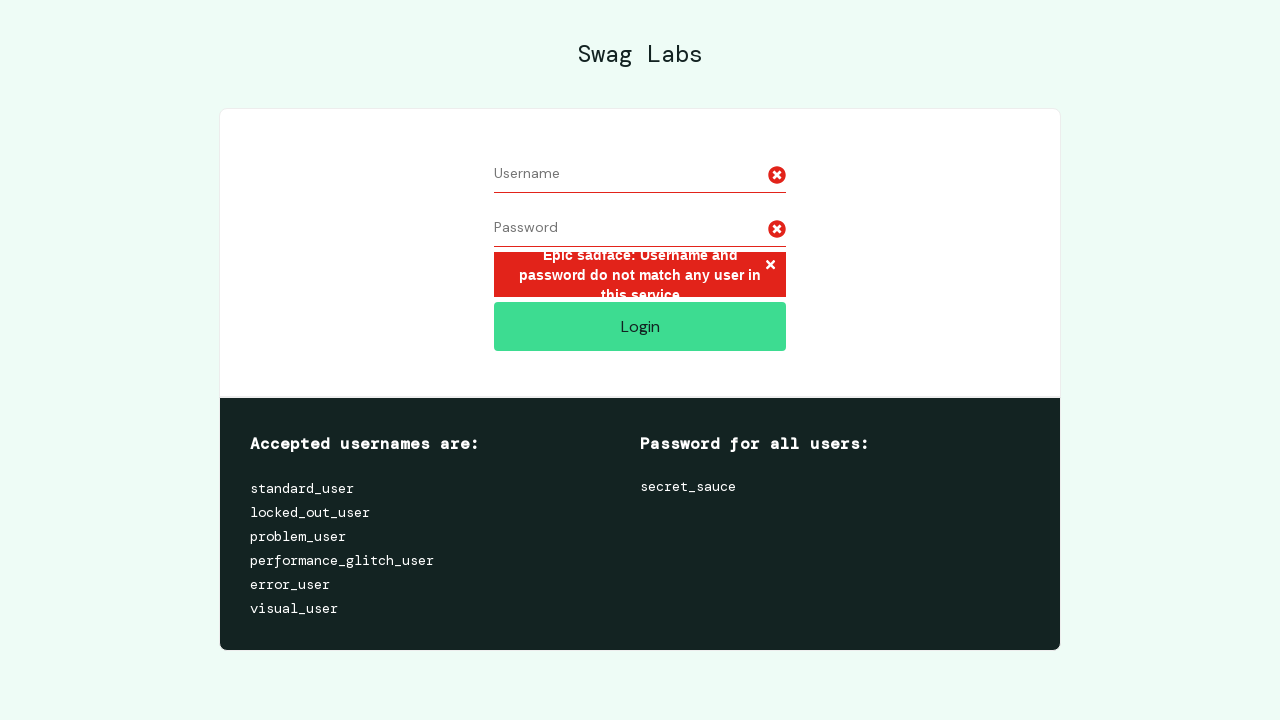

Filled username field with 'test_user' on #user-name
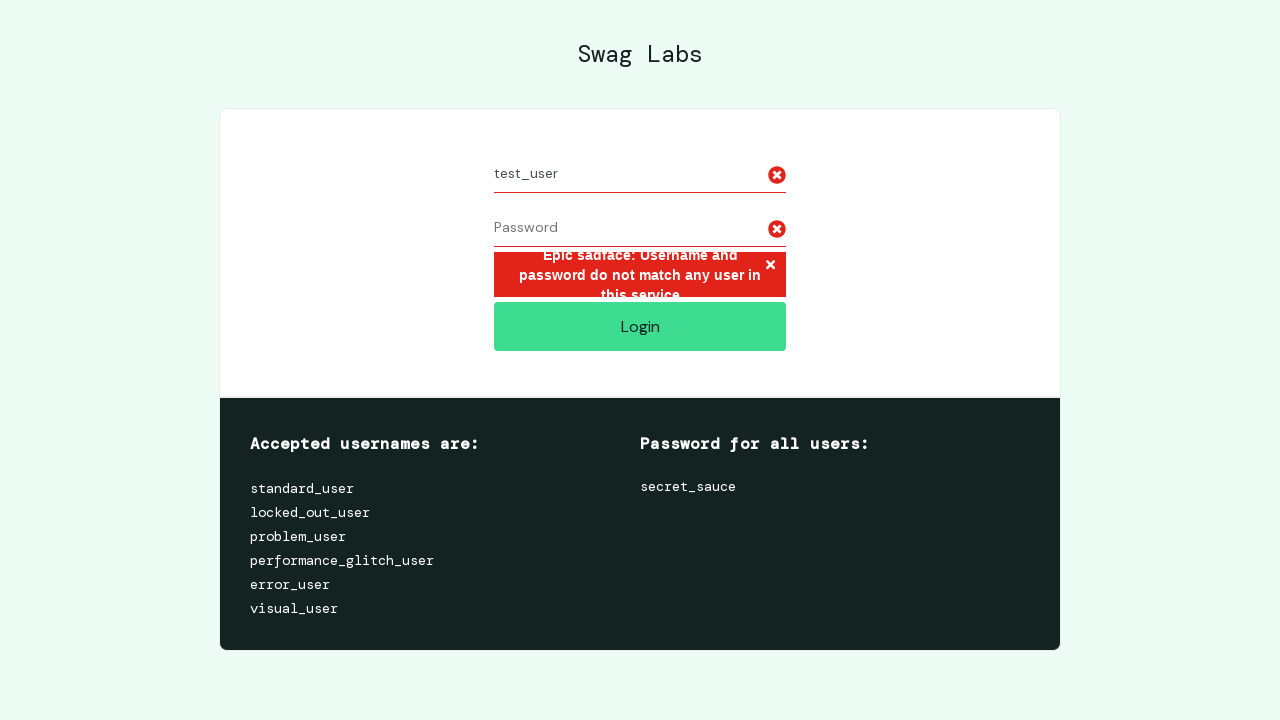

Filled password field with valid password on #password
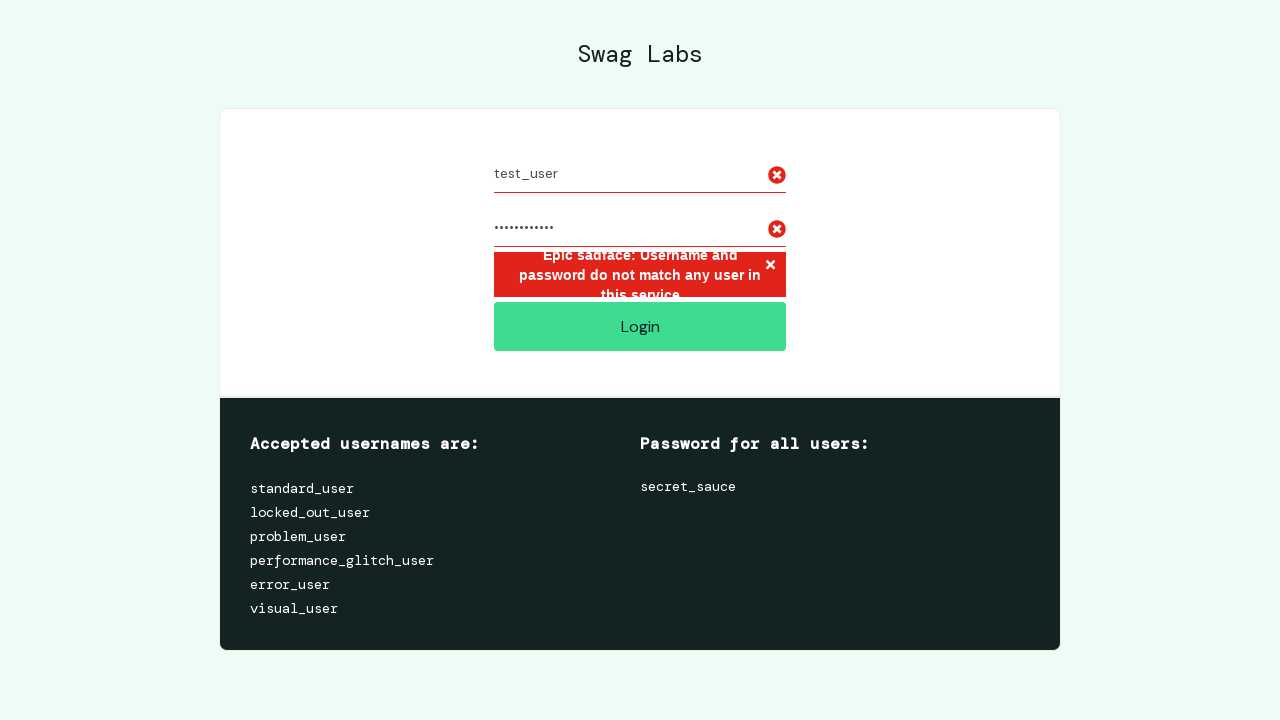

Clicked login button with invalid username at (640, 326) on #login-button
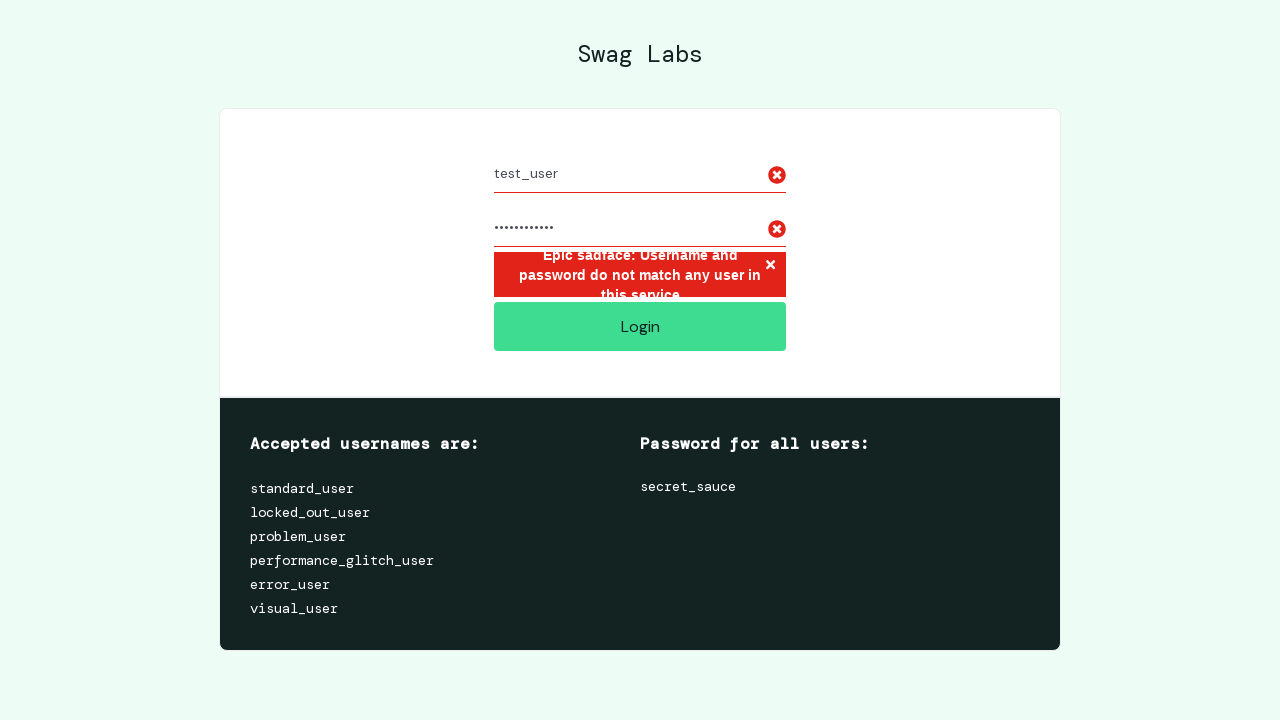

Error message appeared confirming login failed with invalid username
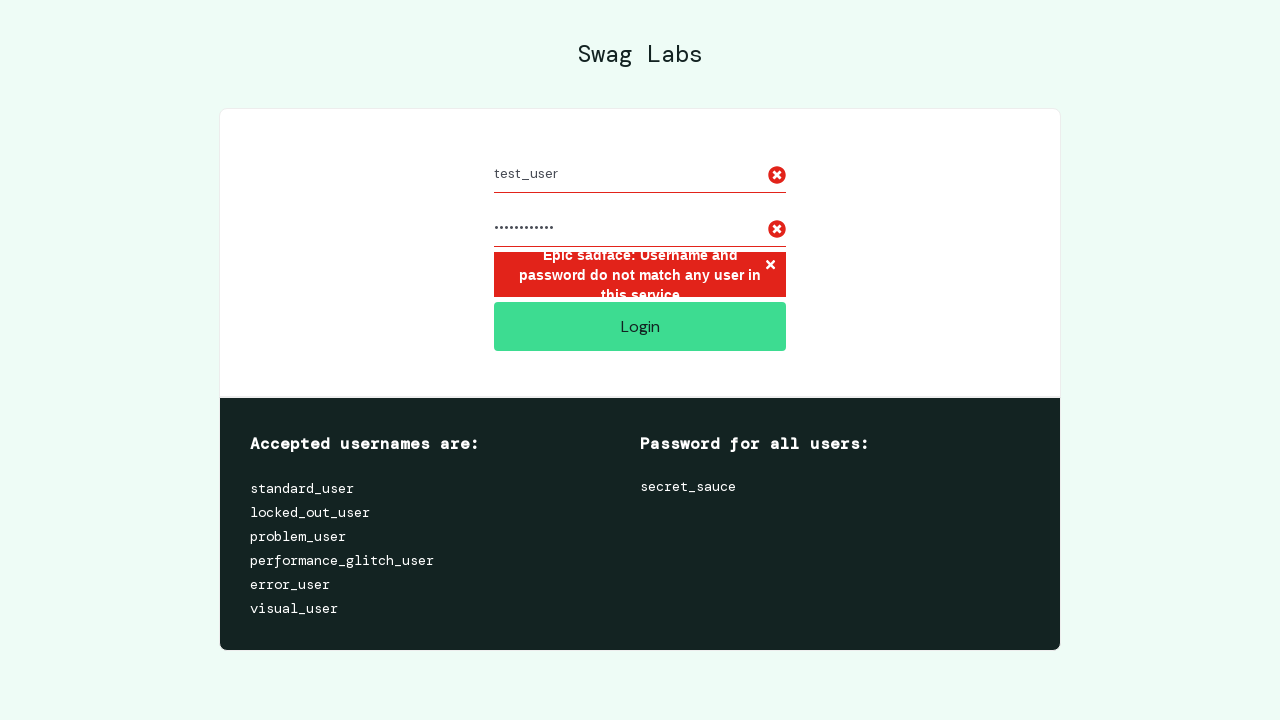

Cleared username field on #user-name
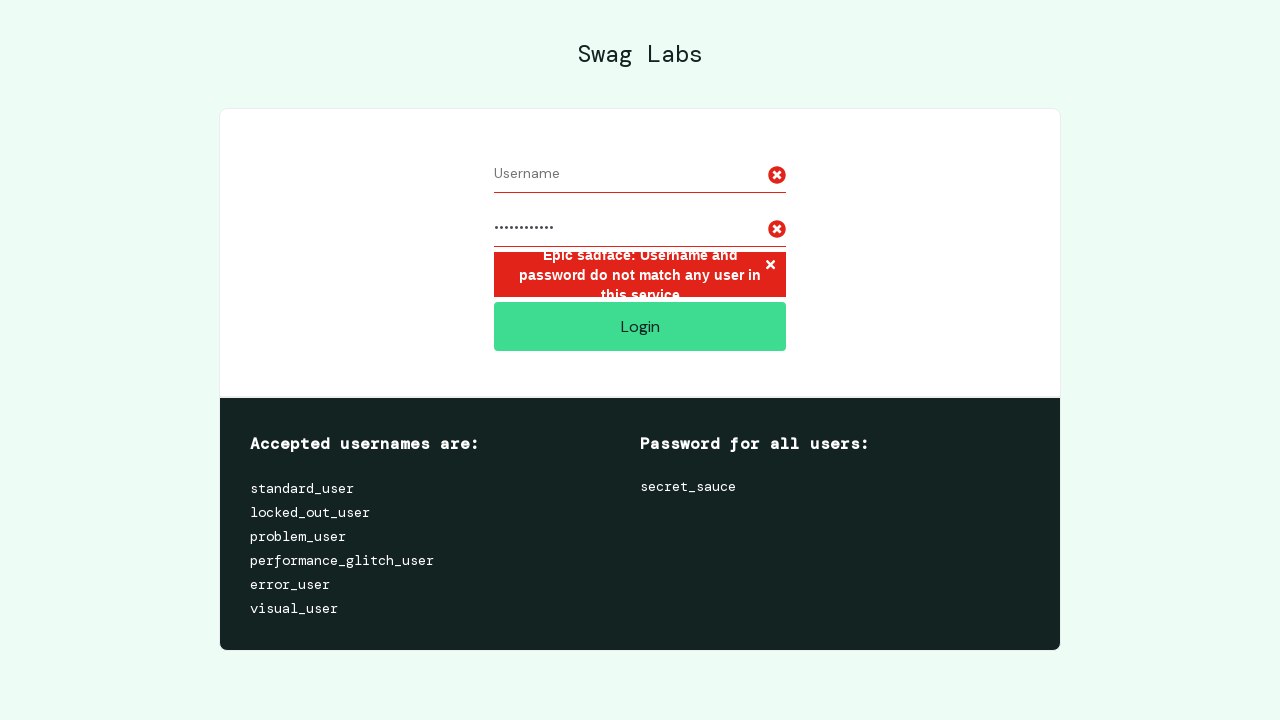

Cleared password field on #password
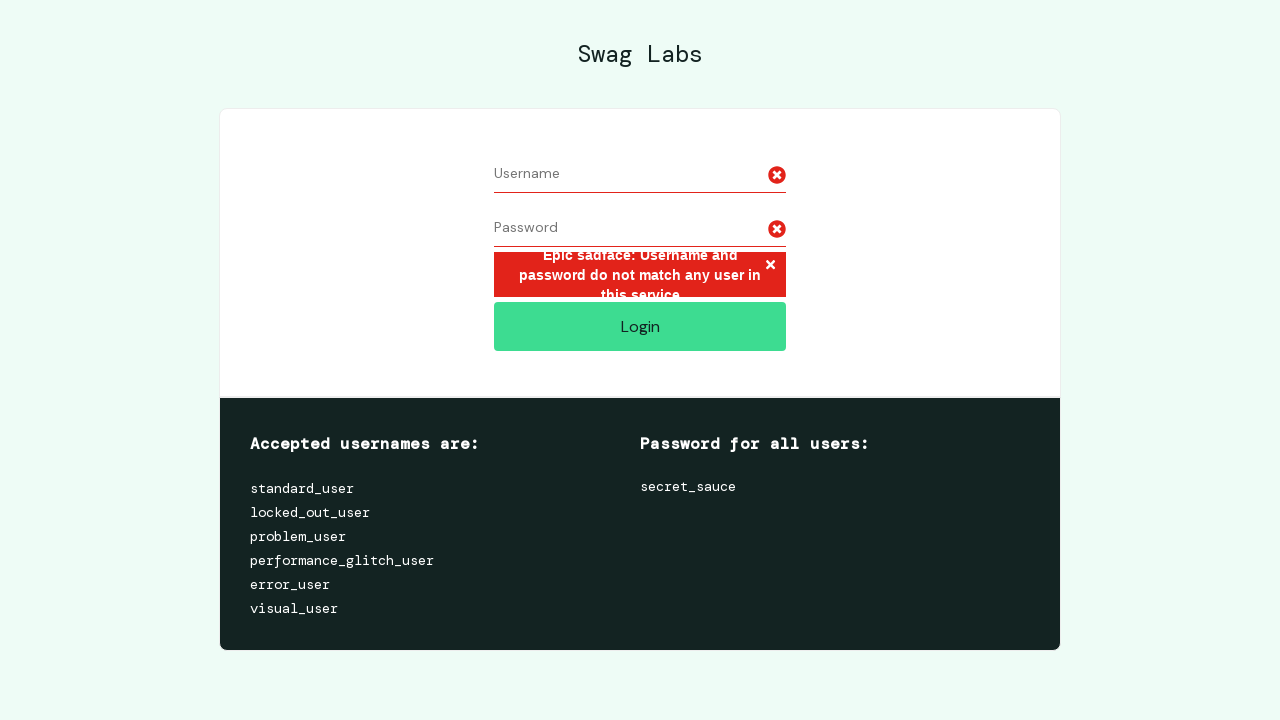

Filled username field with 'admin' on #user-name
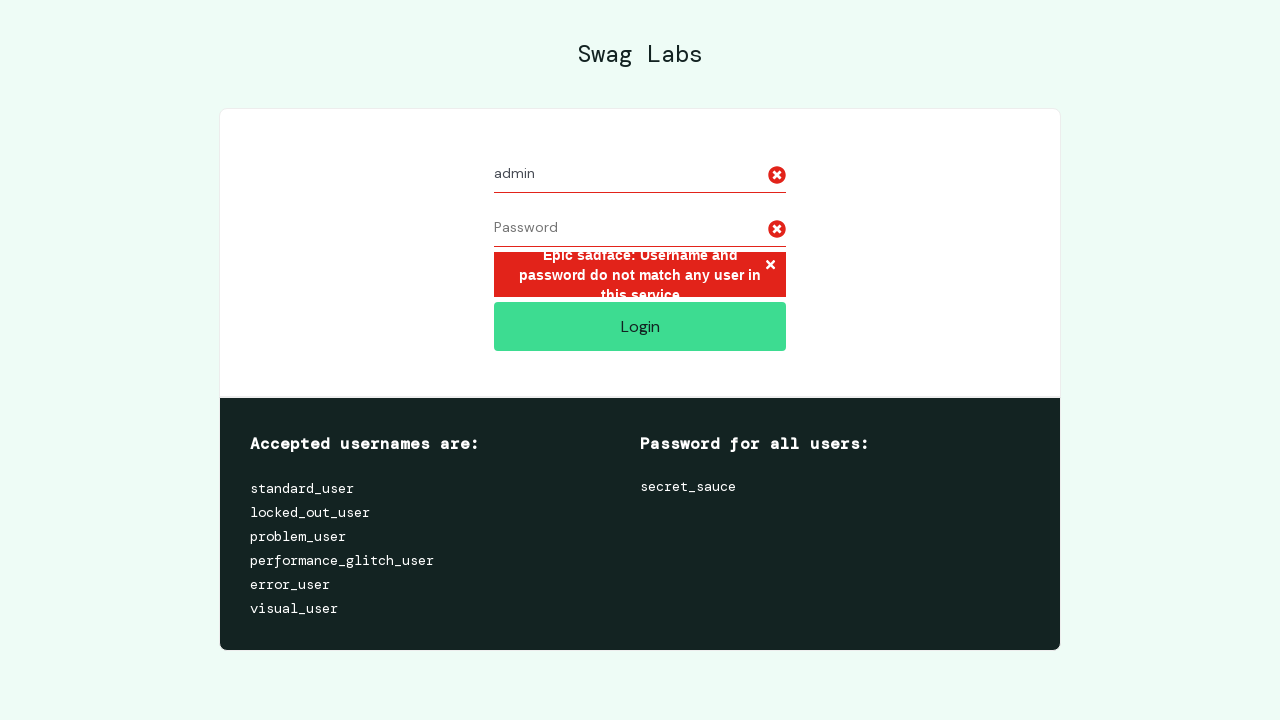

Filled password field with valid password on #password
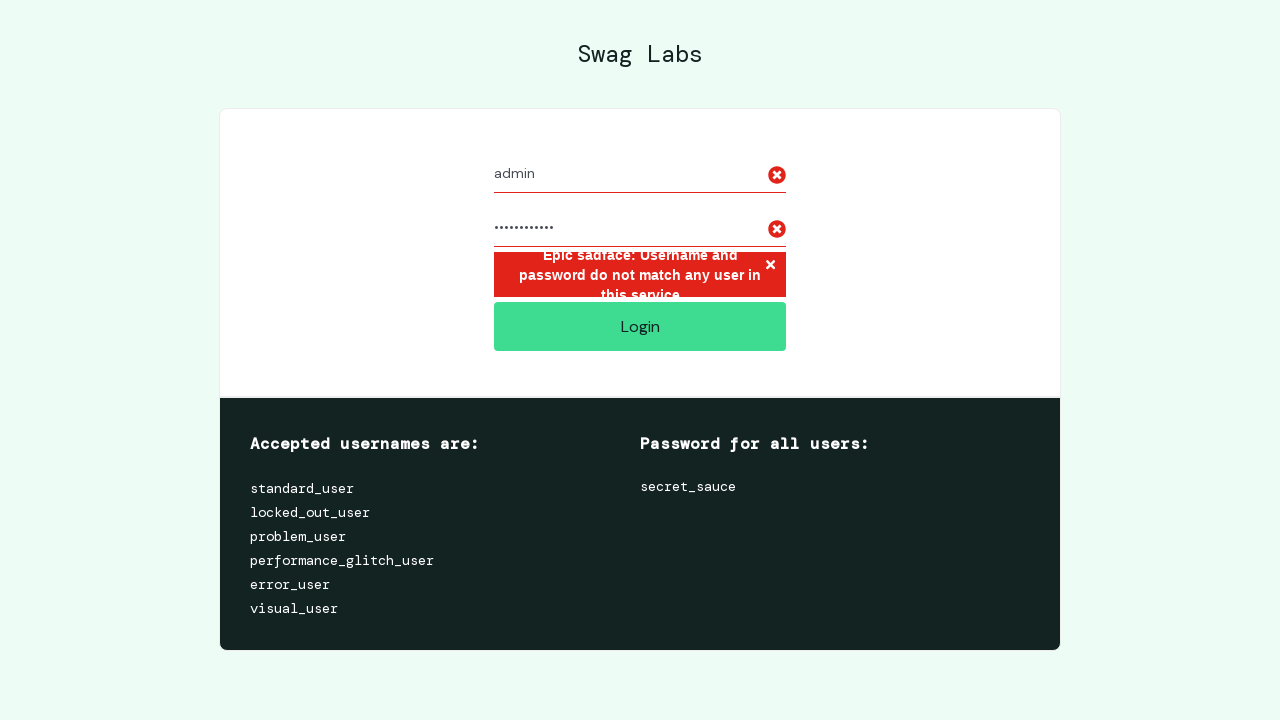

Clicked login button with invalid username at (640, 326) on #login-button
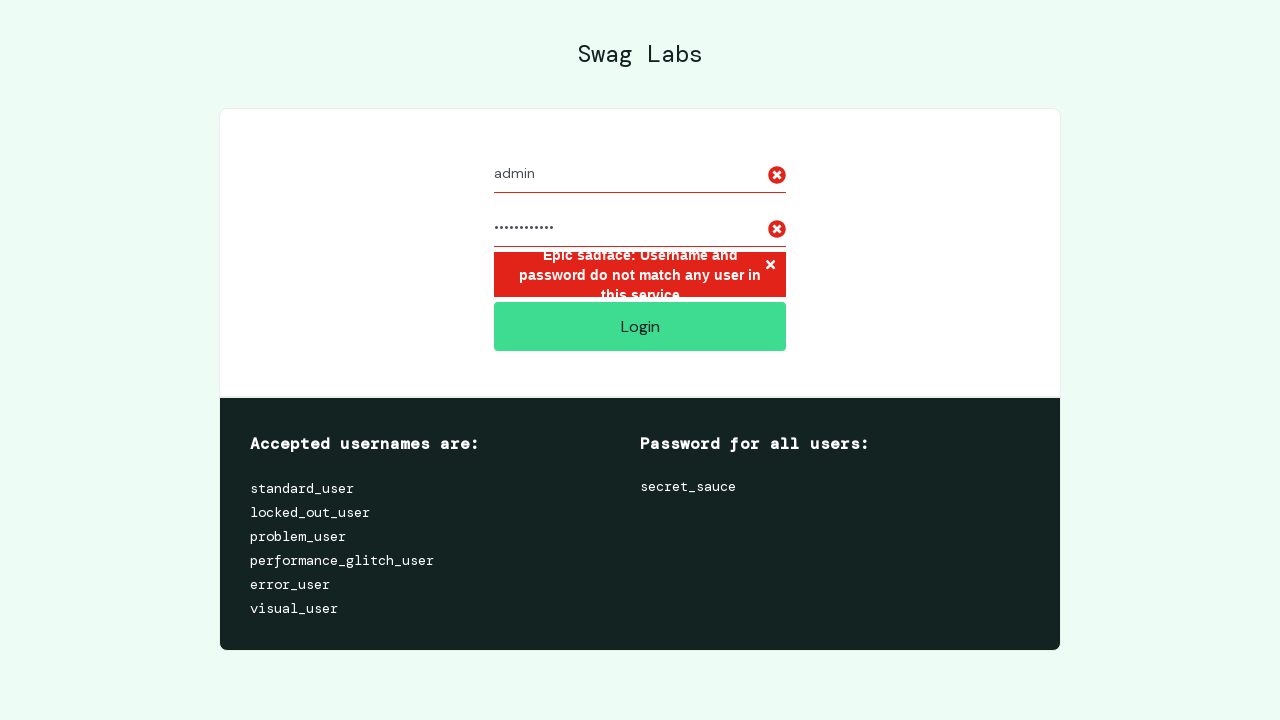

Error message appeared confirming login failed with invalid username
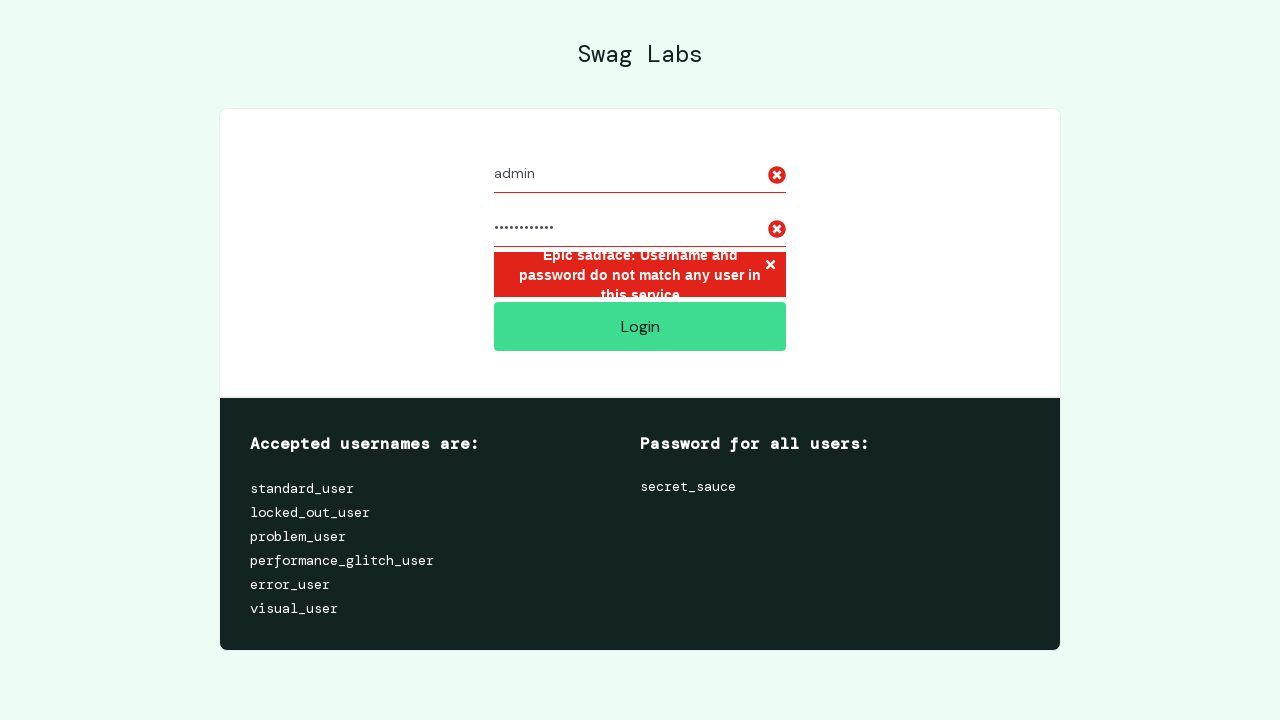

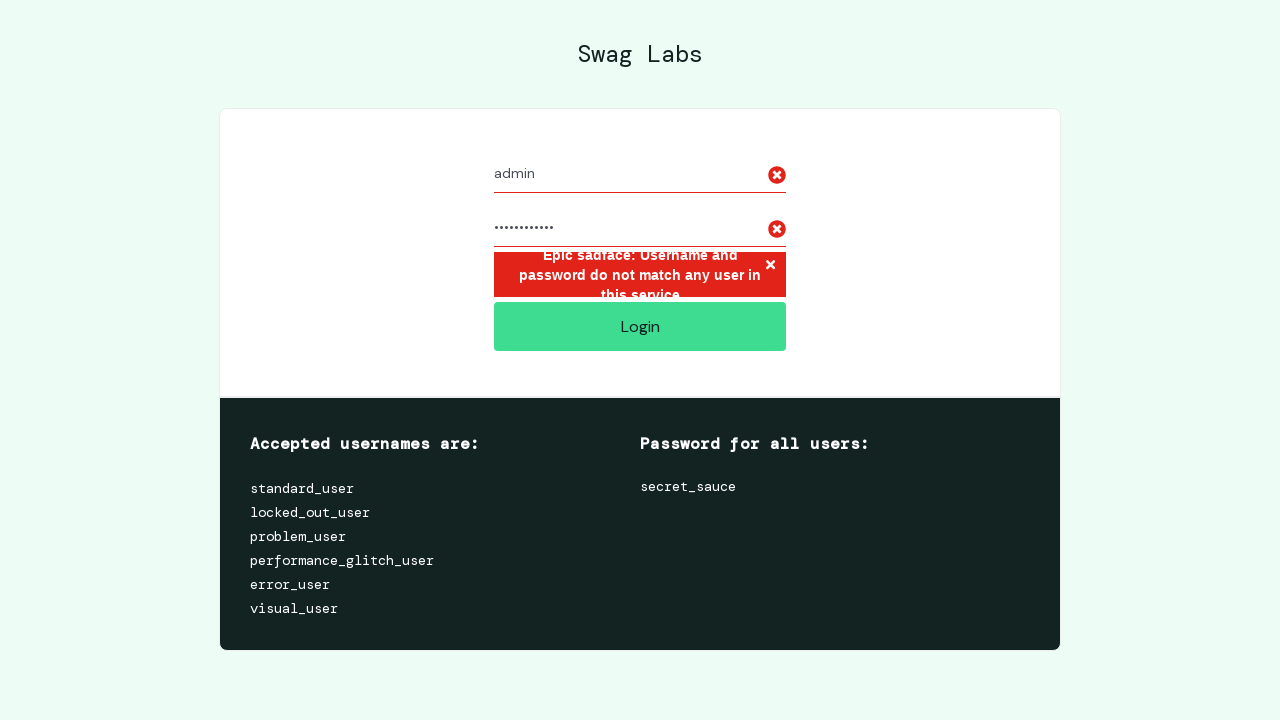